Tests returning a rented cat by setting a cookie to simulate cat 2 being rented, navigating to Rent-A-Cat, entering ID 2, clicking Return, and verifying the cat is returned

Starting URL: https://cs1632.appspot.com/

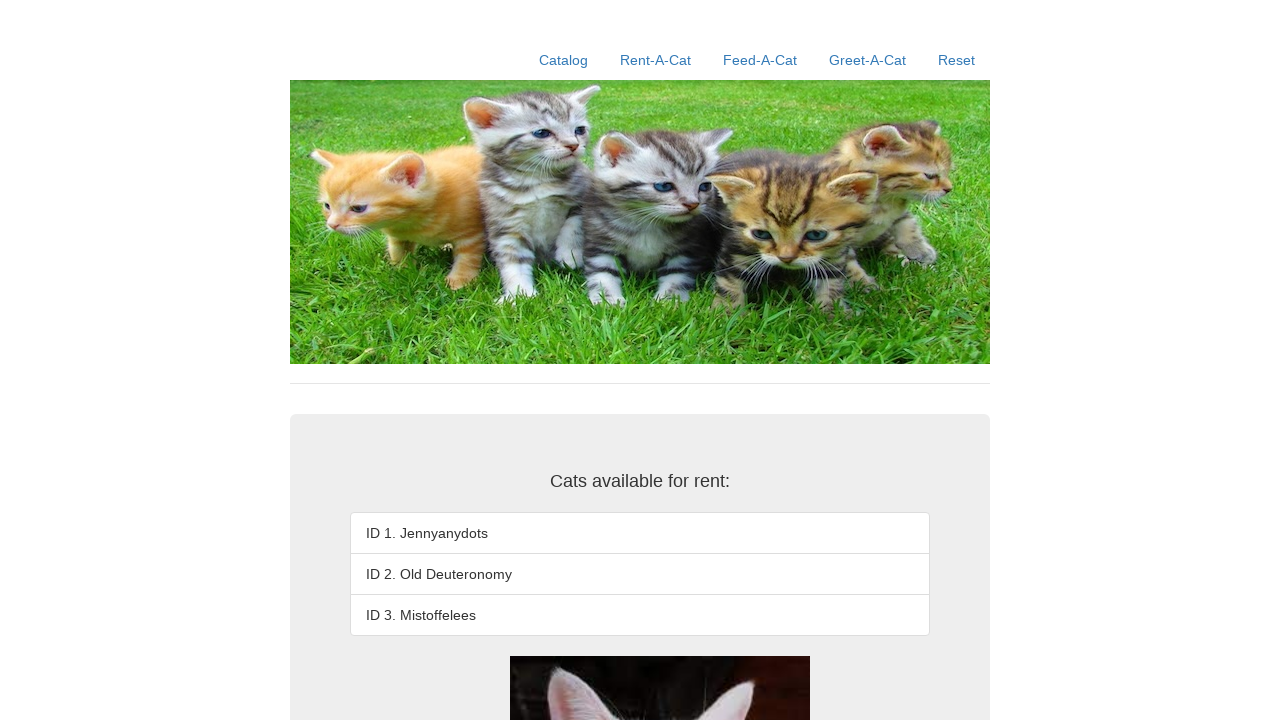

Set cookie to simulate cat 2 being rented out
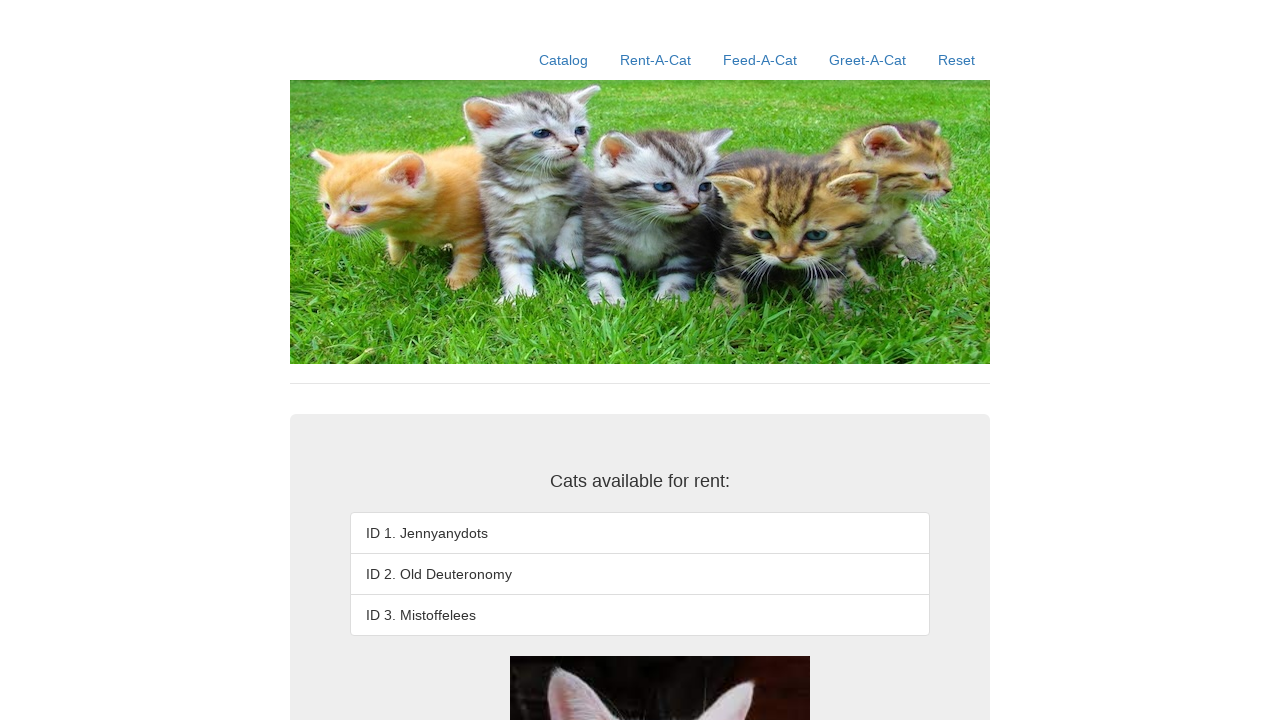

Clicked on Rent-A-Cat link at (656, 60) on text=Rent-A-Cat
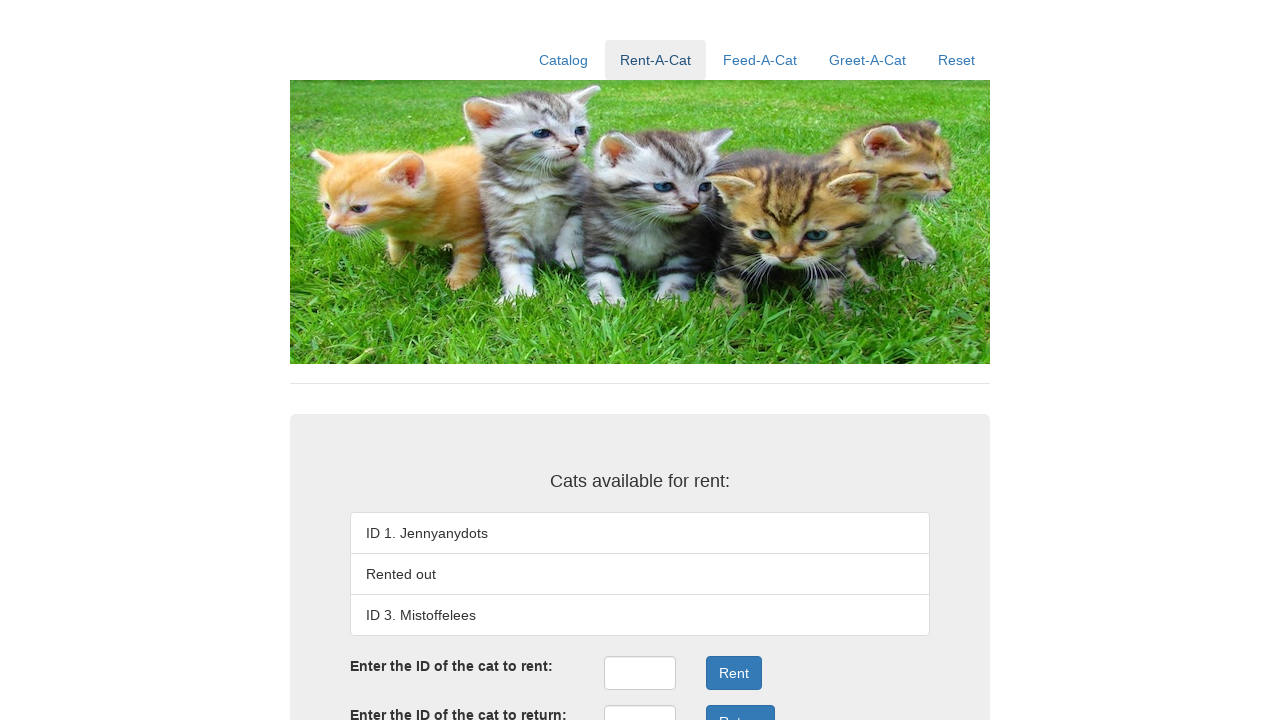

Clicked on return ID input field at (640, 703) on #returnID
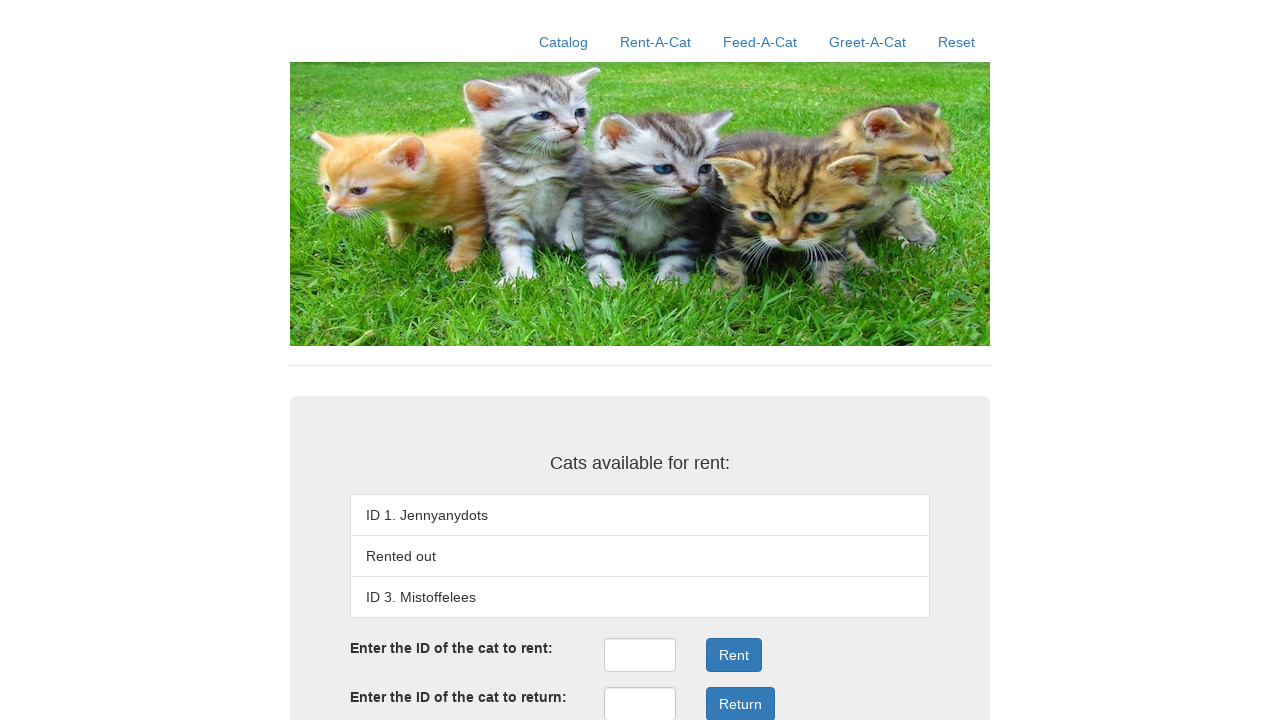

Entered cat ID 2 in return field on #returnID
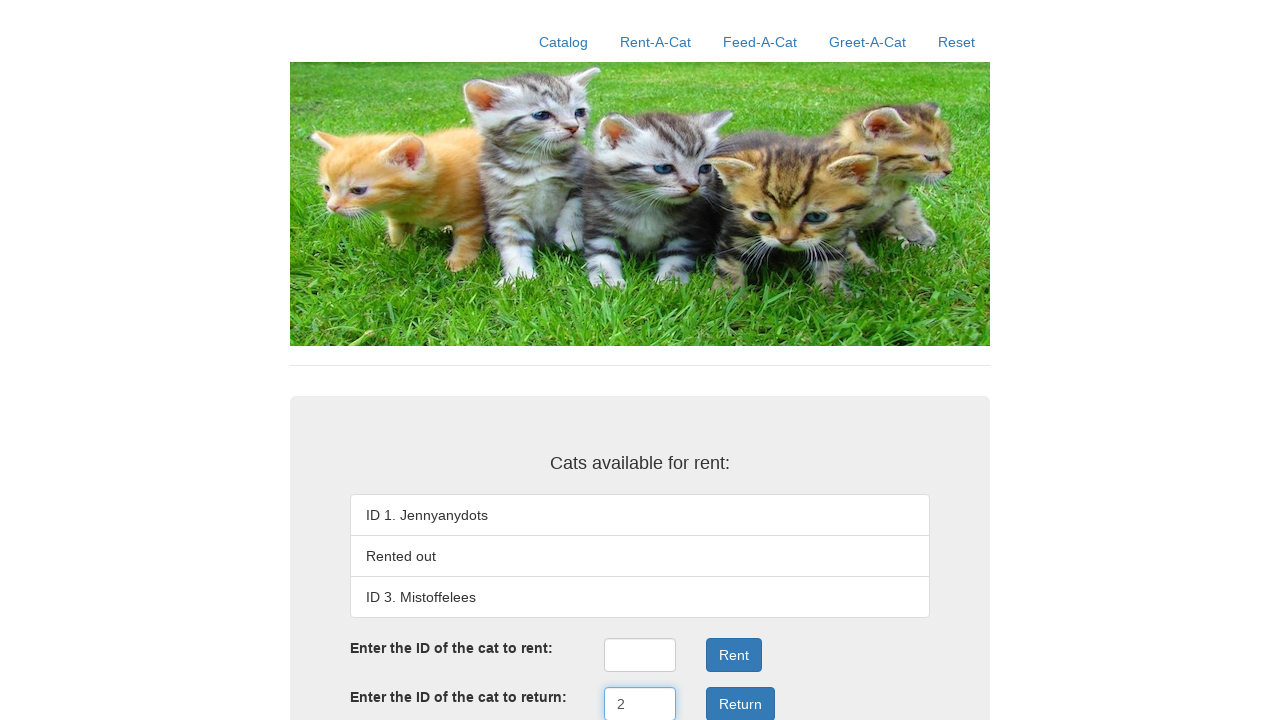

Clicked Return button to return cat 2 at (740, 703) on .form-group:nth-child(4) .btn
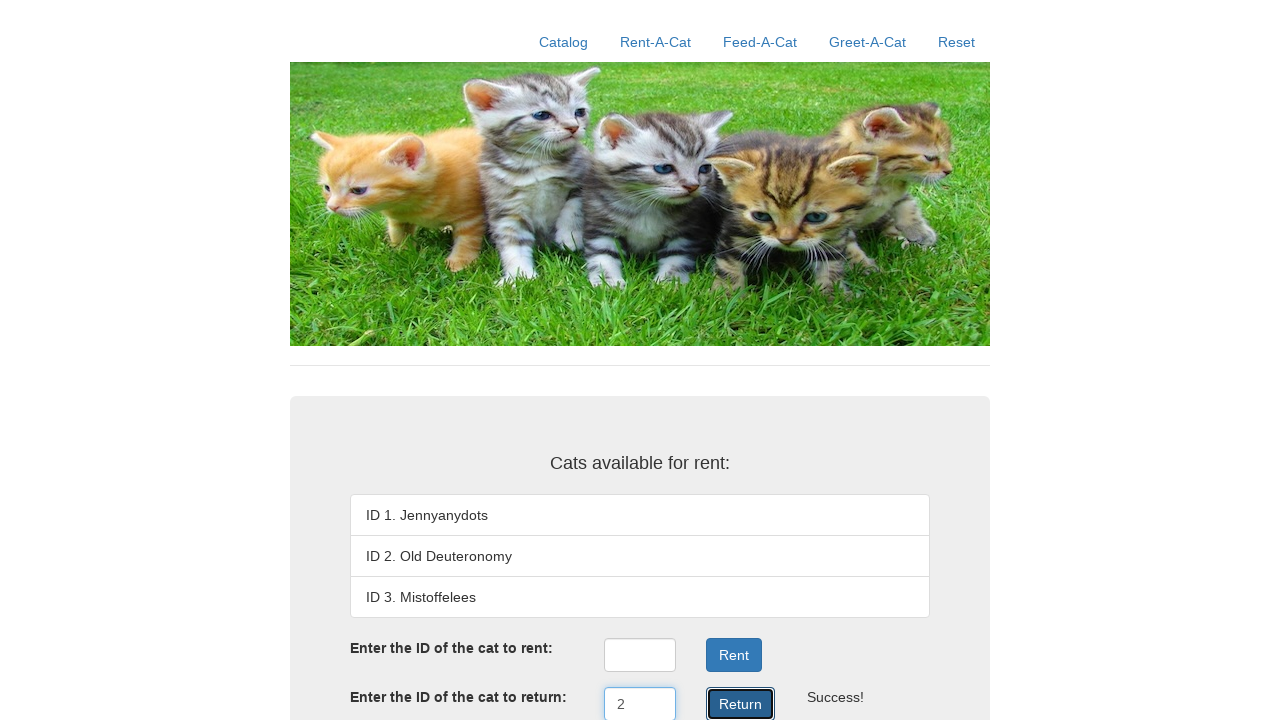

Return result displayed and verified
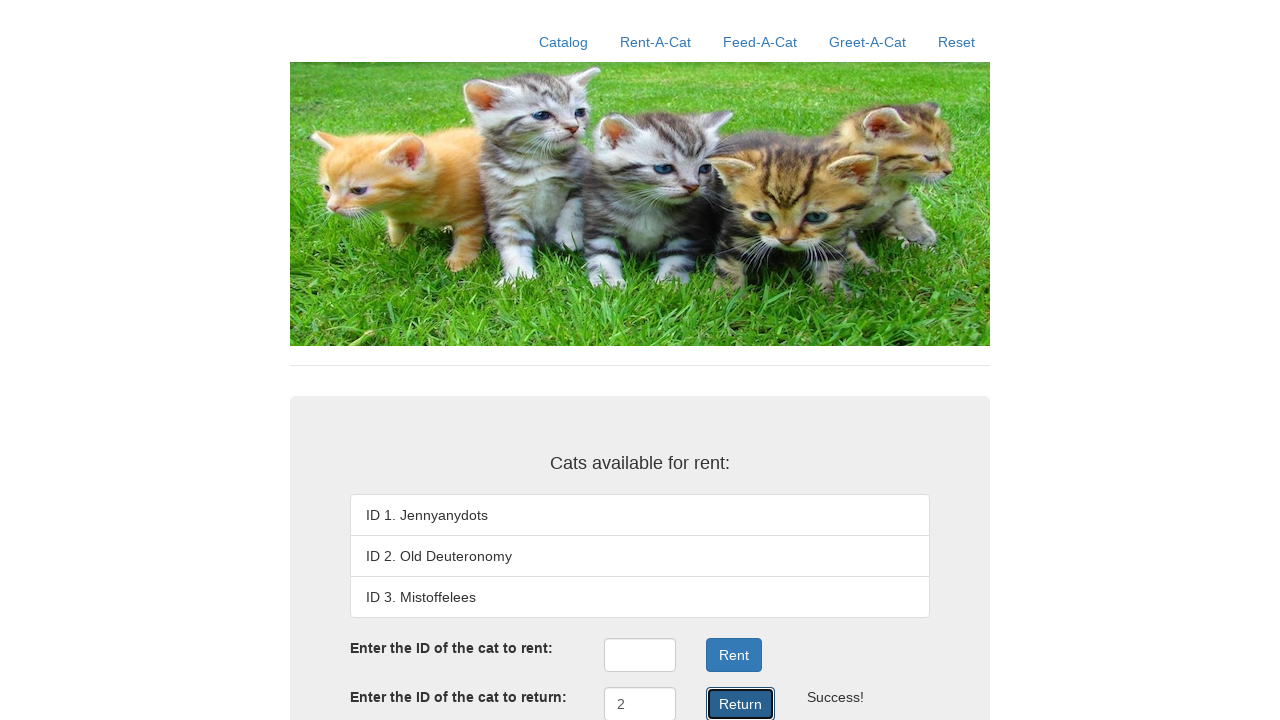

Clicked Reset link to clean up at (956, 42) on text=Reset
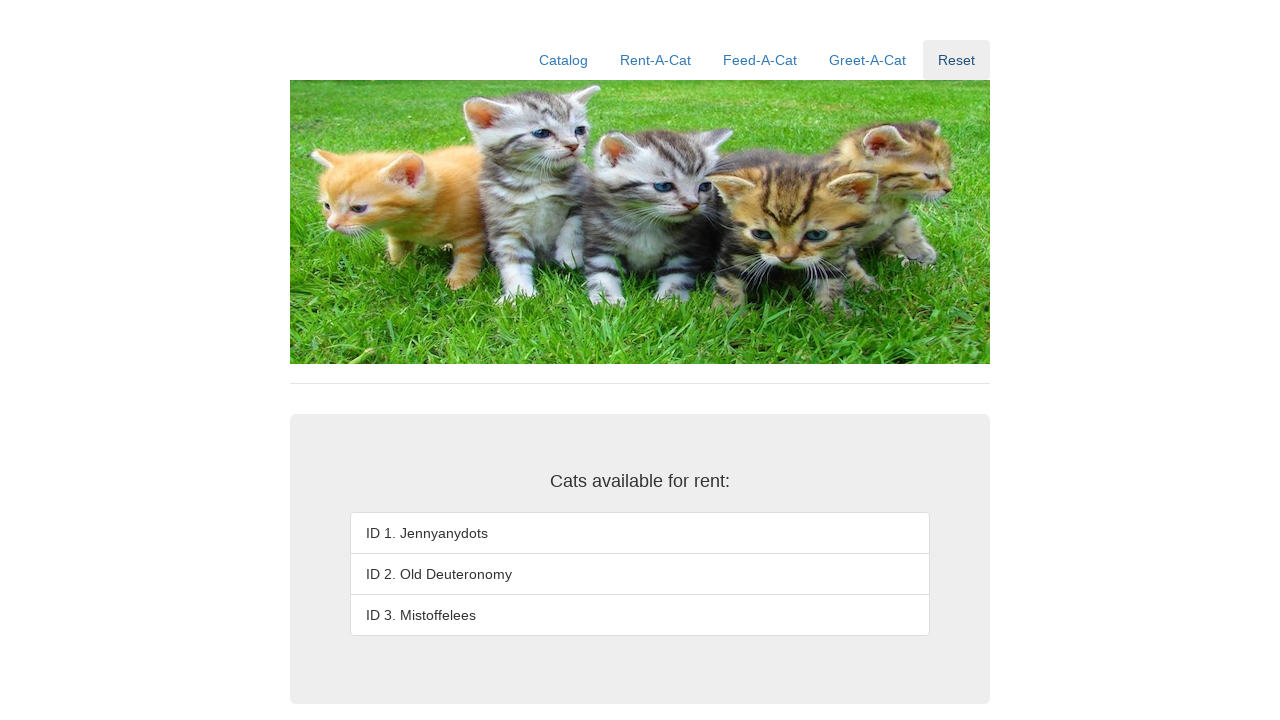

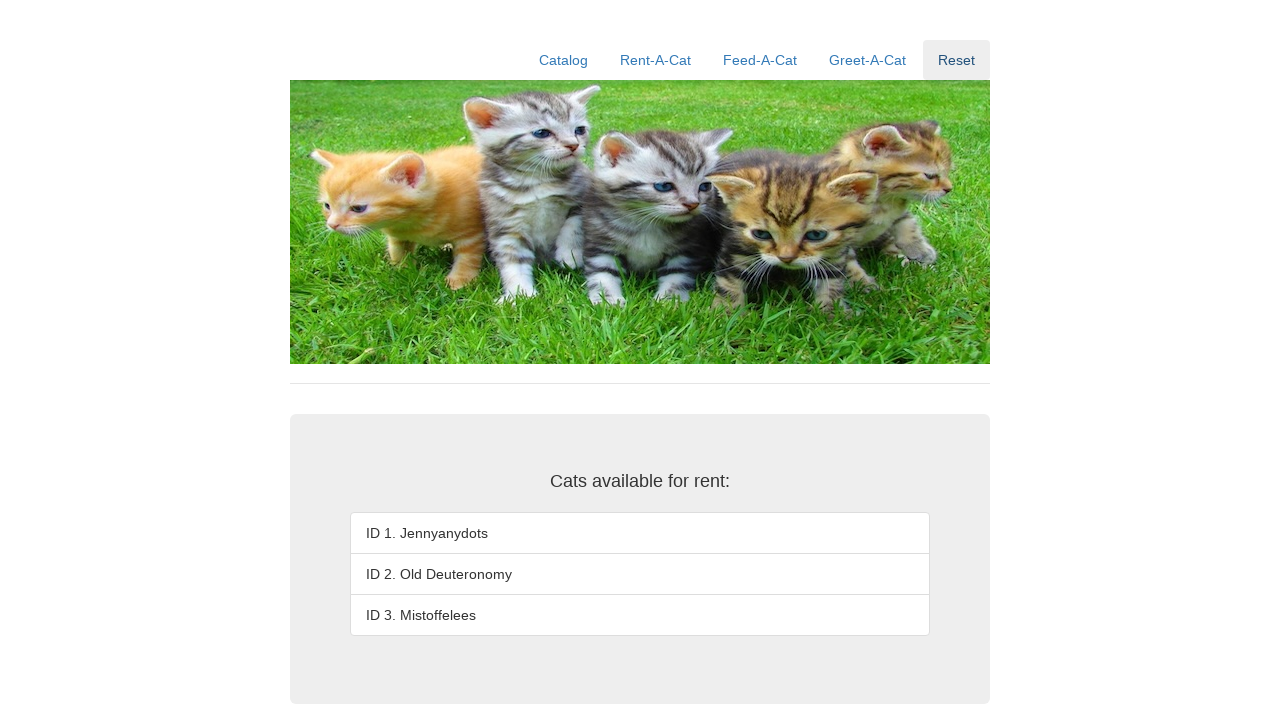